Tests that entered text is trimmed when saving edits

Starting URL: https://demo.playwright.dev/todomvc

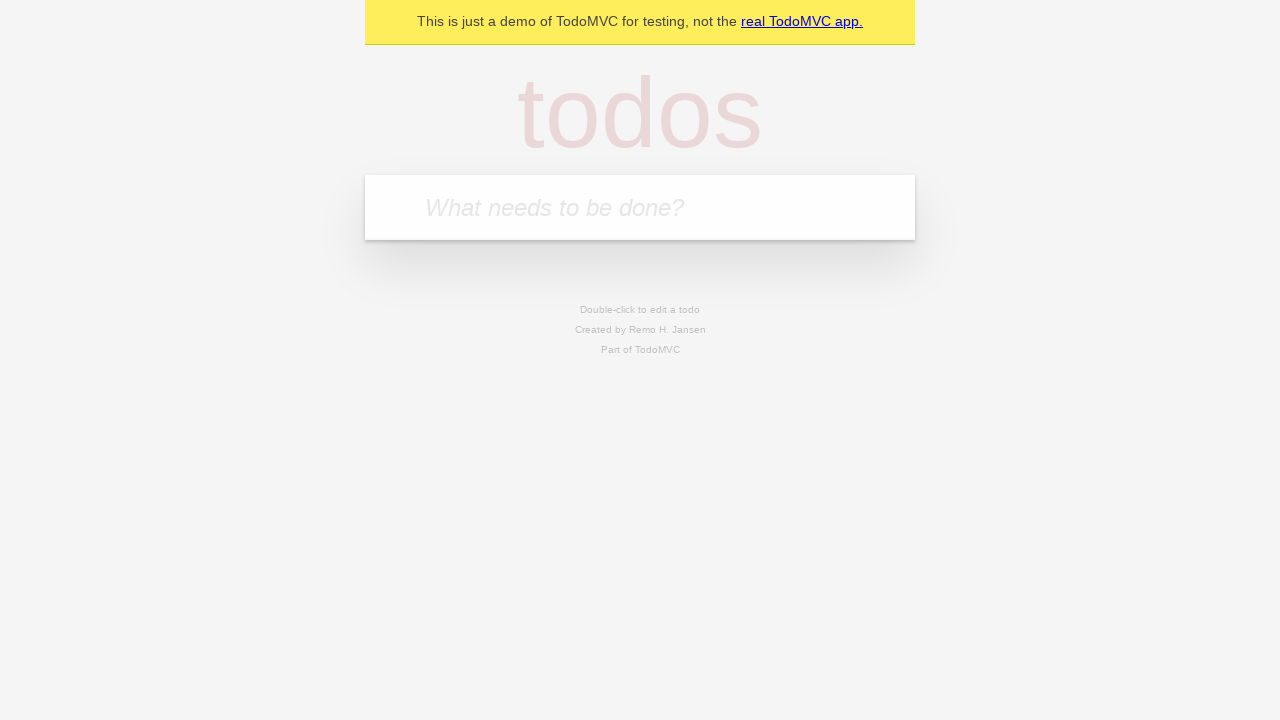

Filled new todo field with 'buy some cheese' on internal:attr=[placeholder="What needs to be done?"i]
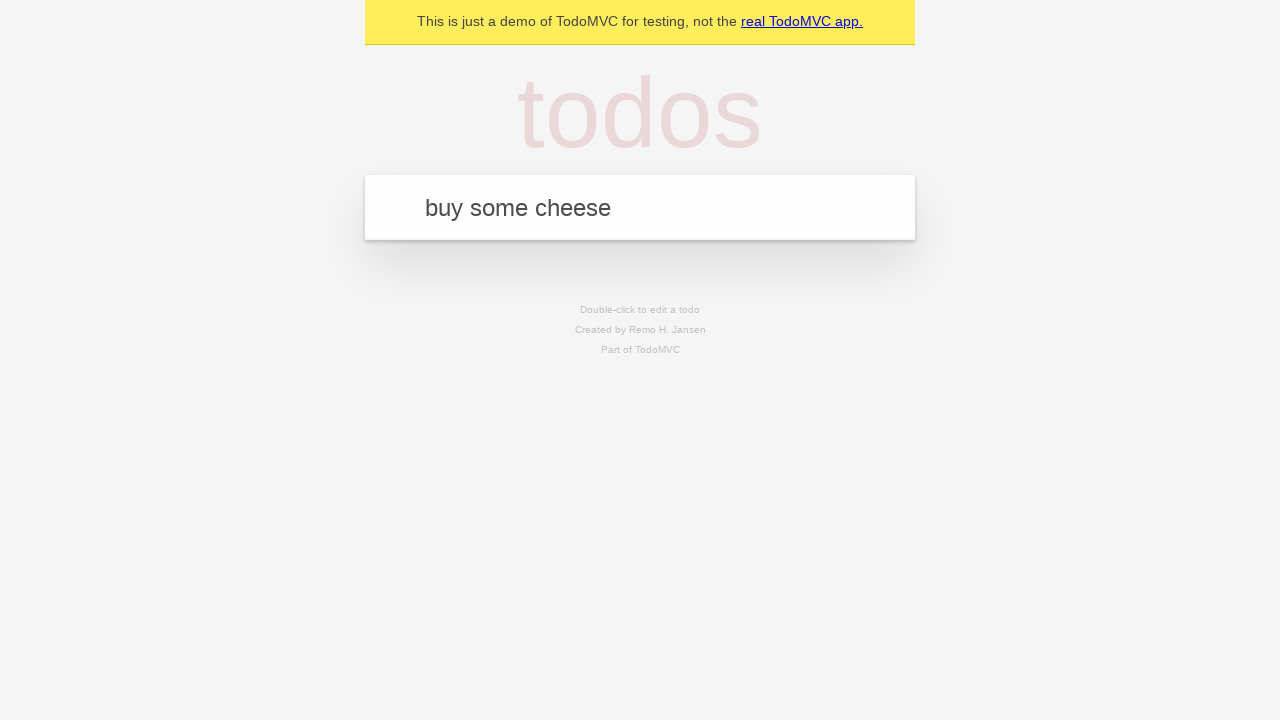

Pressed Enter to create todo 'buy some cheese' on internal:attr=[placeholder="What needs to be done?"i]
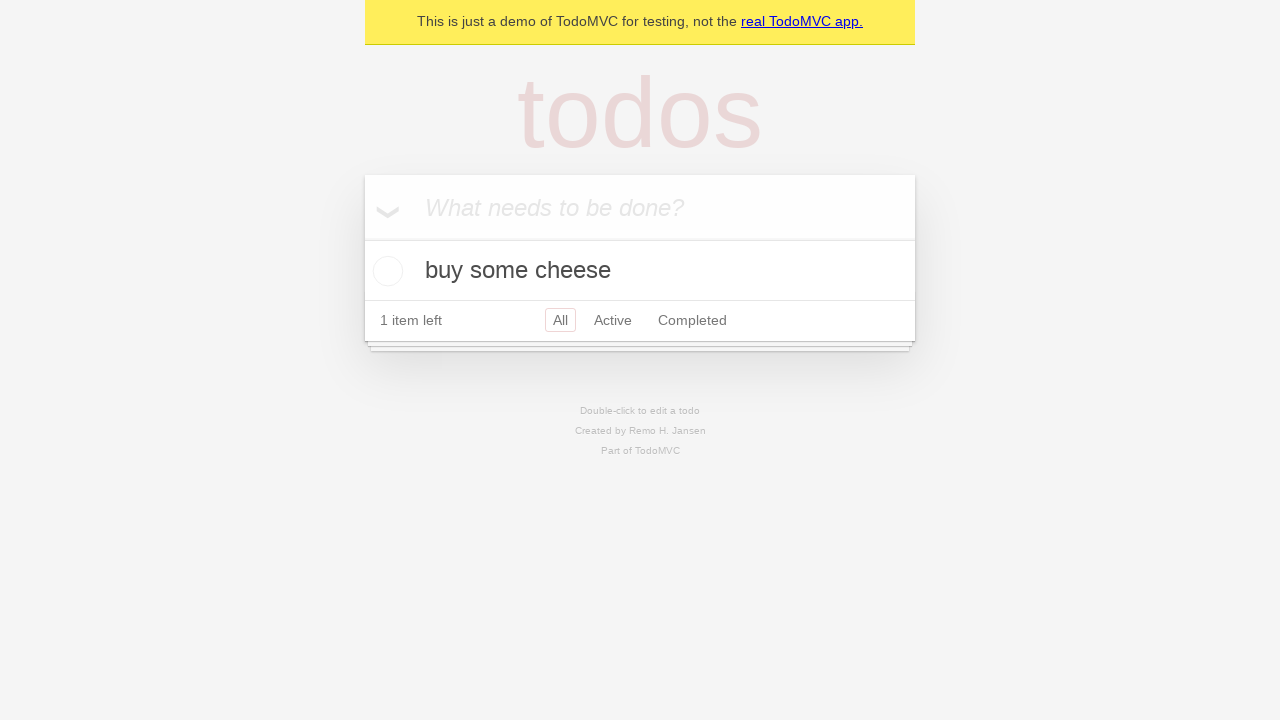

Filled new todo field with 'feed the cat' on internal:attr=[placeholder="What needs to be done?"i]
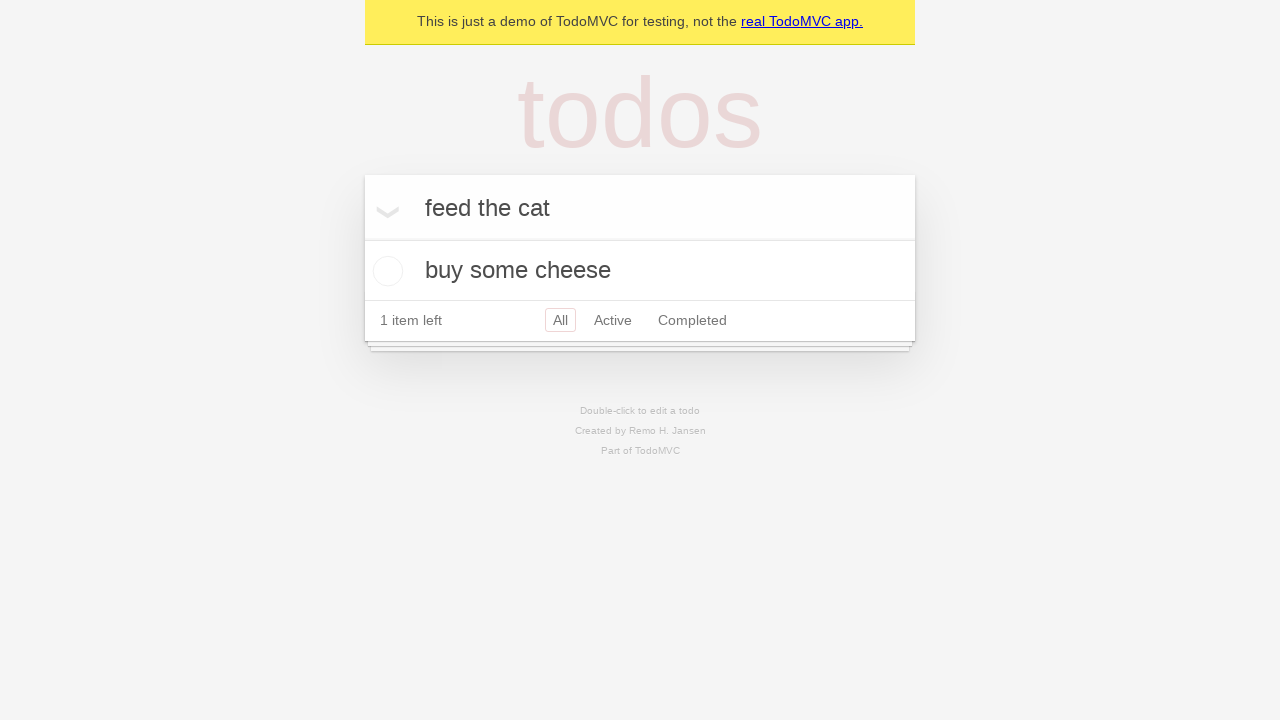

Pressed Enter to create todo 'feed the cat' on internal:attr=[placeholder="What needs to be done?"i]
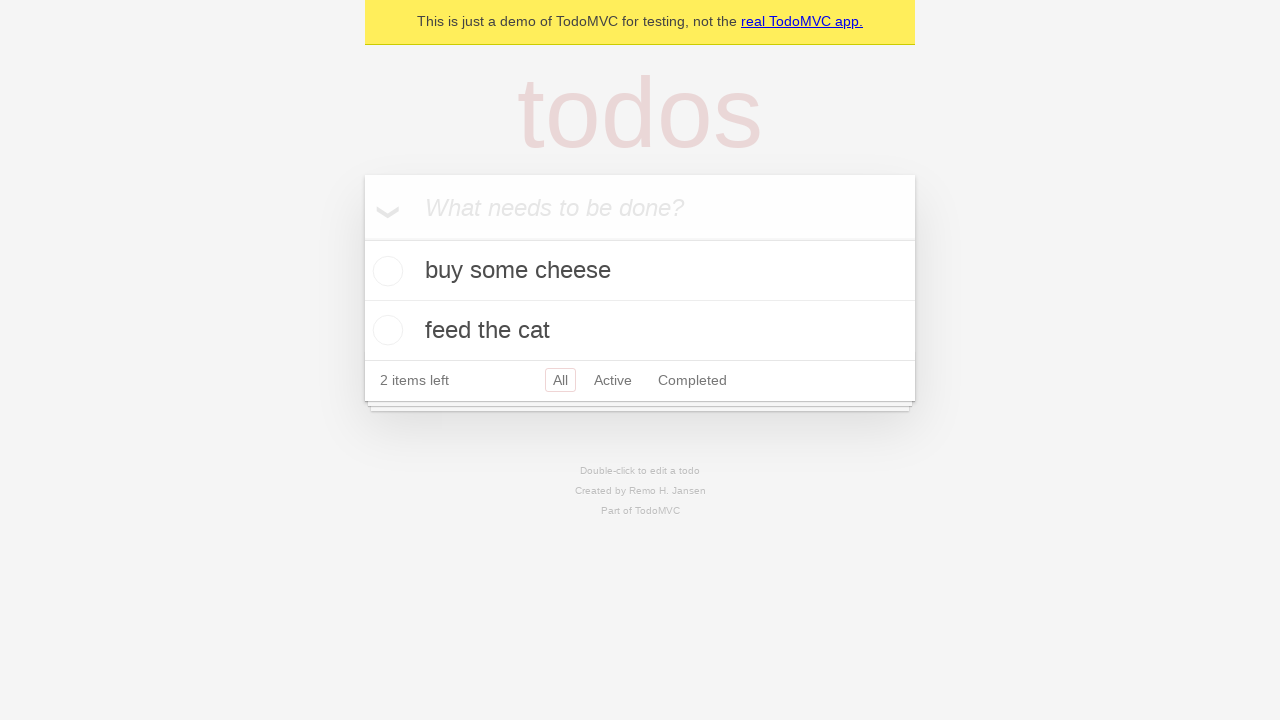

Filled new todo field with 'book a doctors appointment' on internal:attr=[placeholder="What needs to be done?"i]
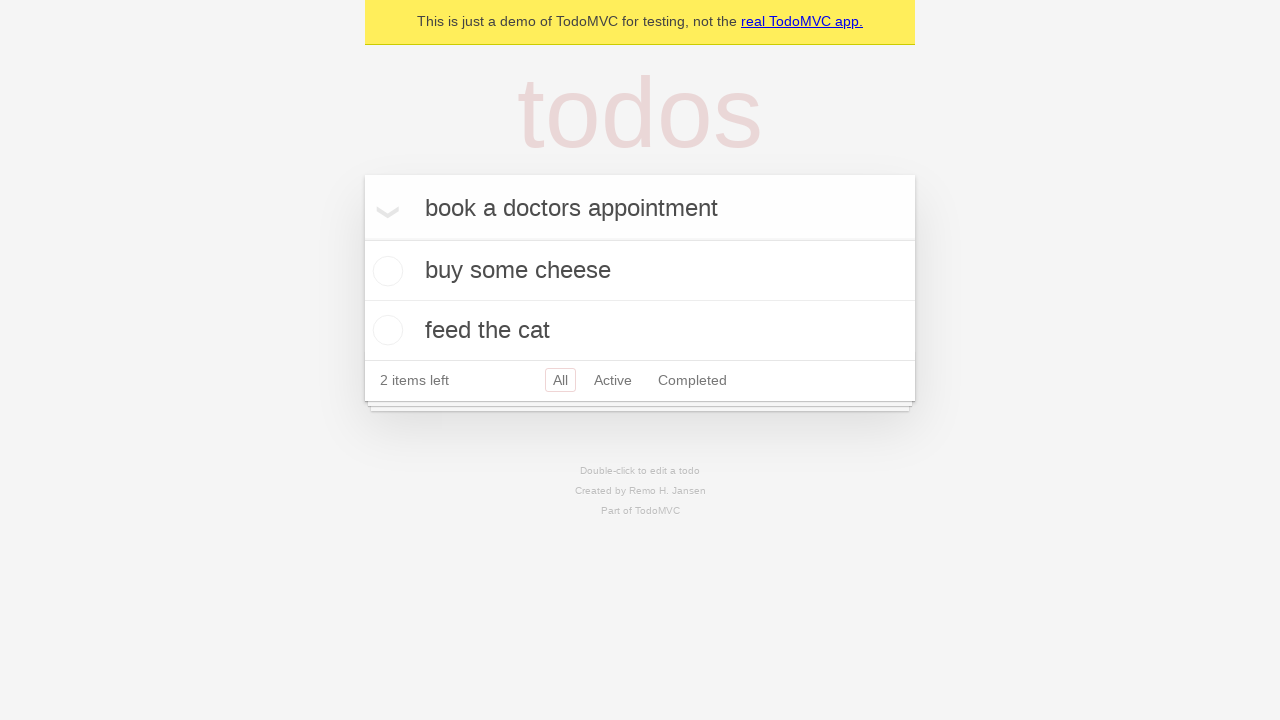

Pressed Enter to create todo 'book a doctors appointment' on internal:attr=[placeholder="What needs to be done?"i]
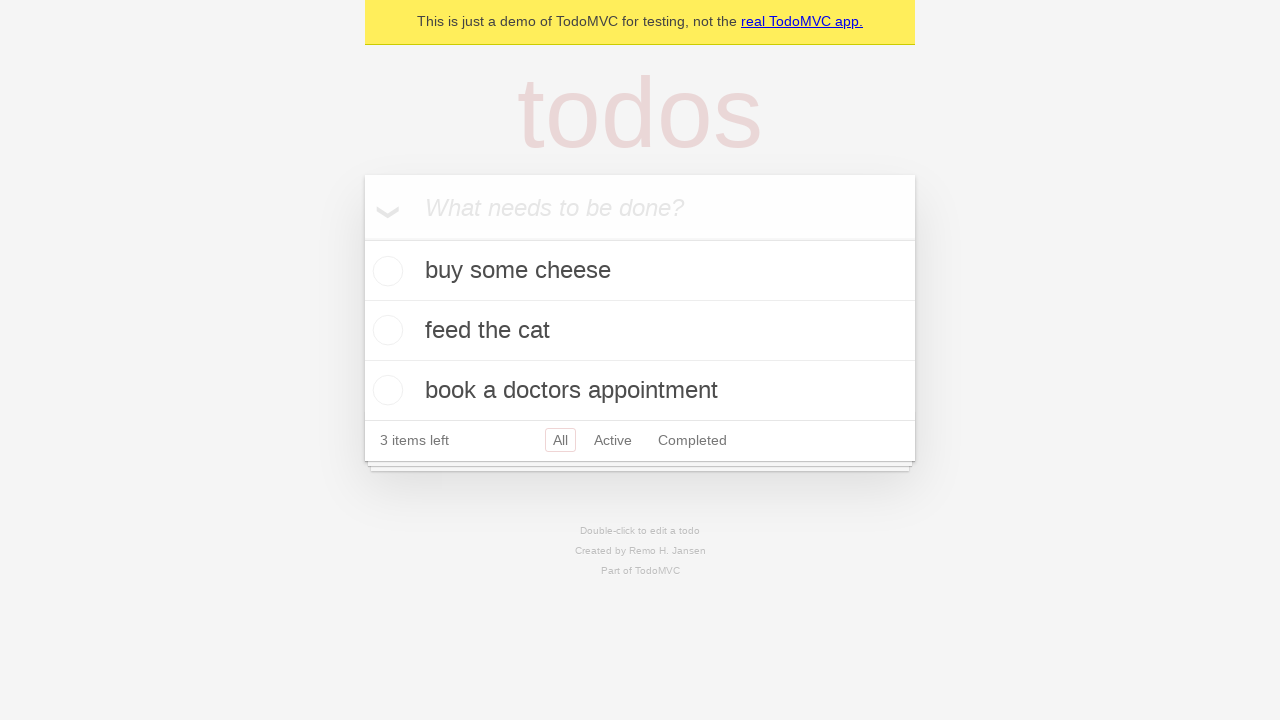

Double-clicked second todo to enter edit mode at (640, 331) on internal:testid=[data-testid="todo-item"s] >> nth=1
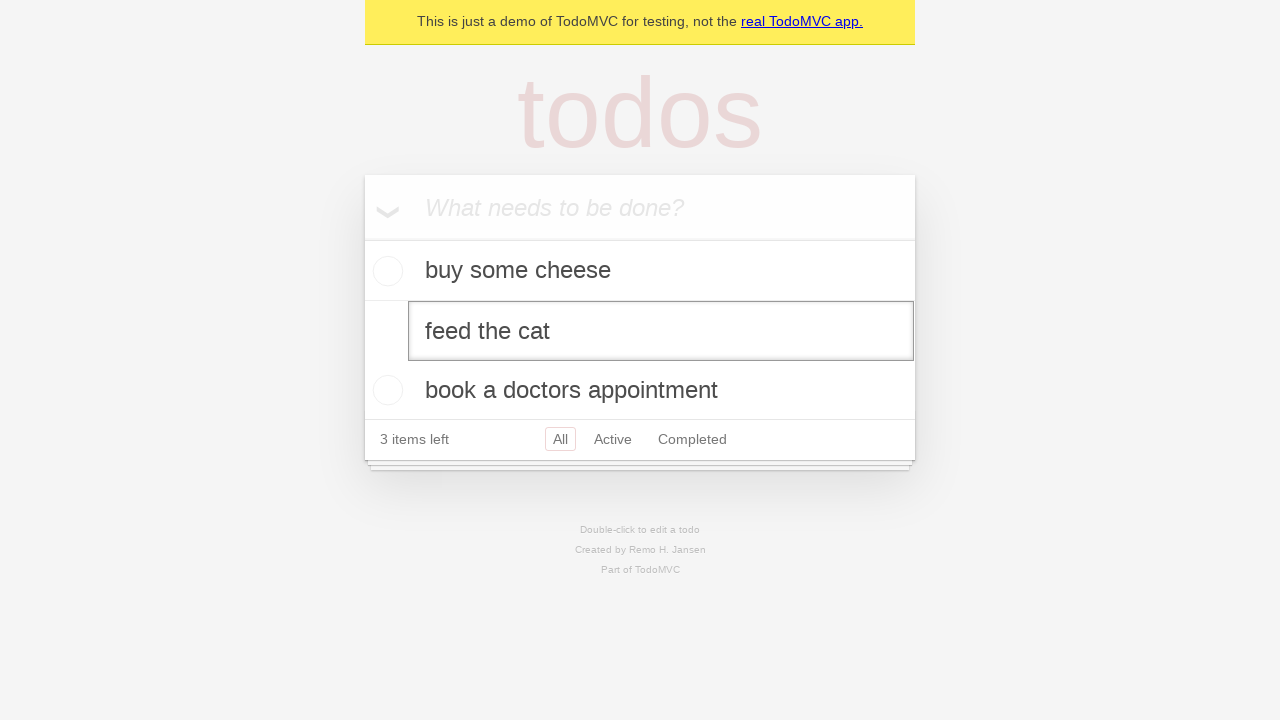

Filled edit field with whitespace-padded text '    buy some sausages    ' on internal:testid=[data-testid="todo-item"s] >> nth=1 >> internal:role=textbox[nam
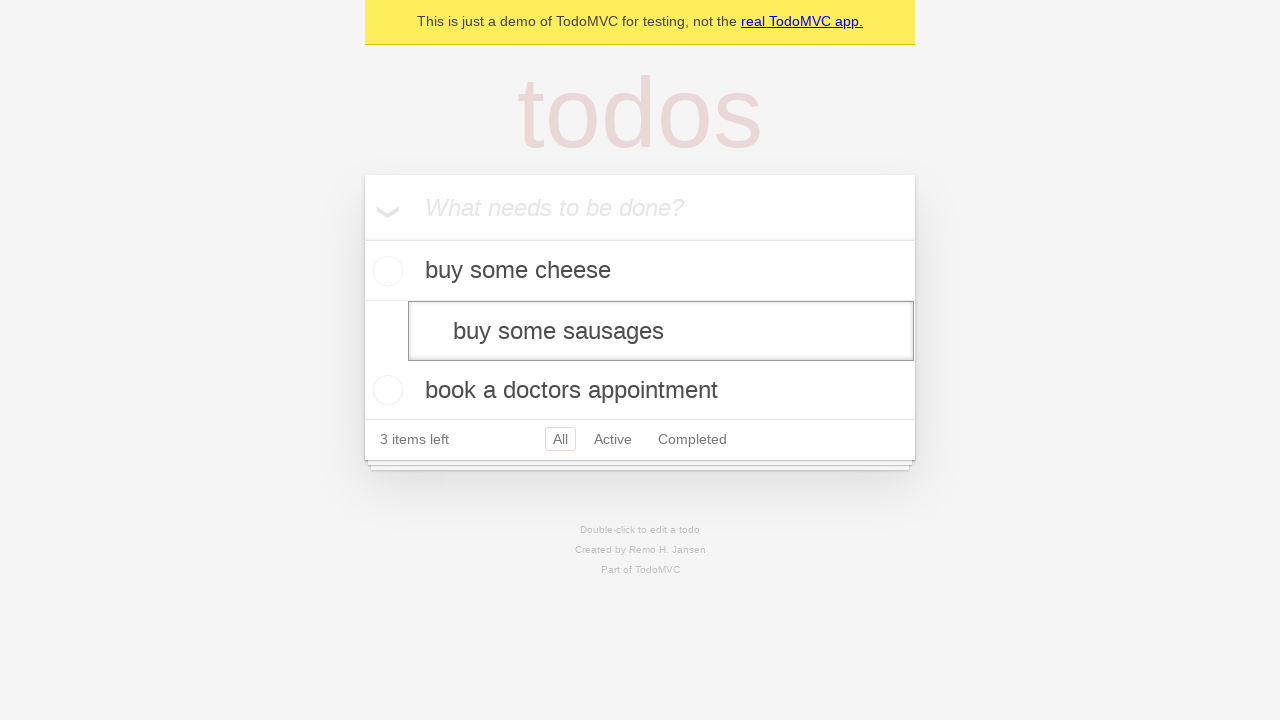

Pressed Enter to save edited todo with trimmed text on internal:testid=[data-testid="todo-item"s] >> nth=1 >> internal:role=textbox[nam
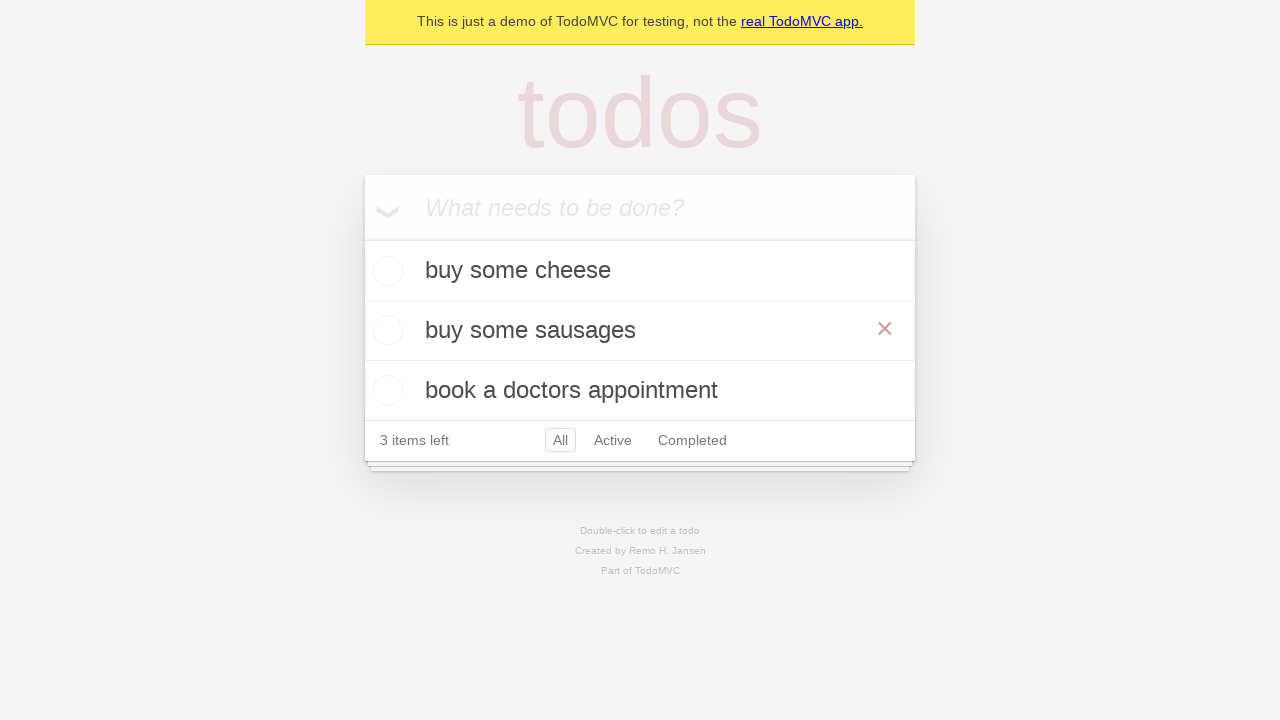

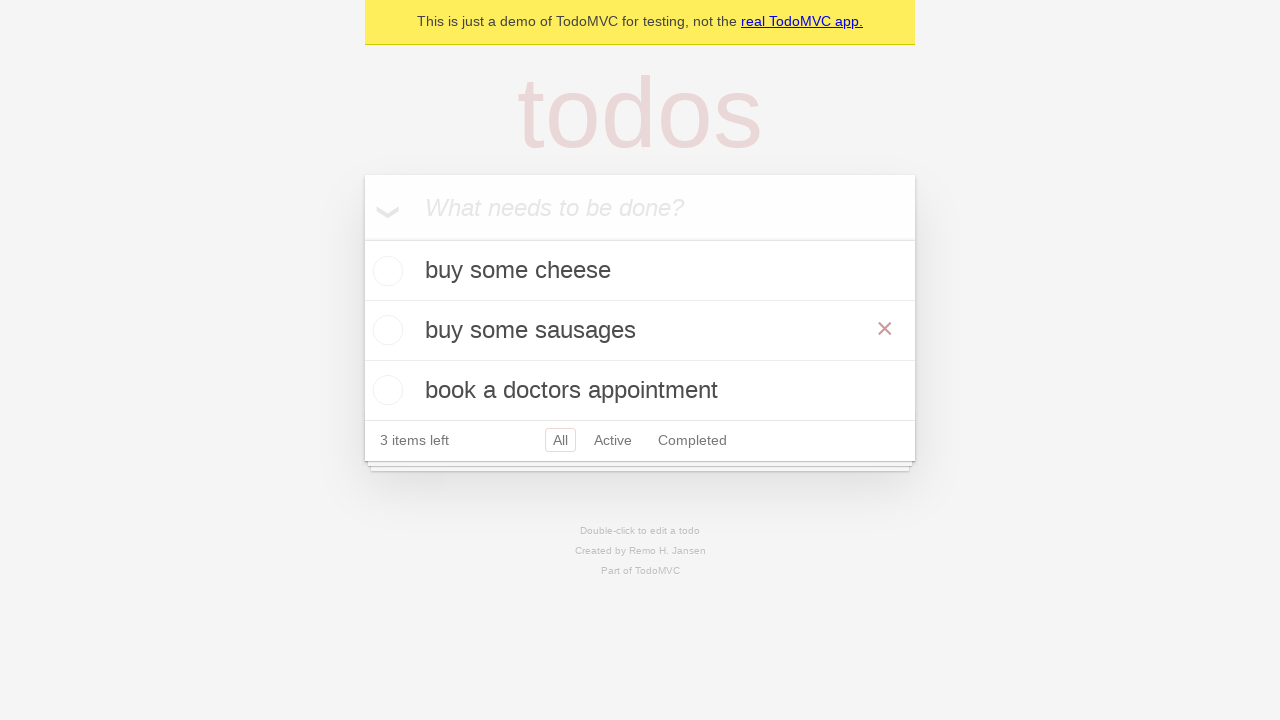